Navigates to Rediff website and retrieves the page title

Starting URL: https://www.rediff.com/

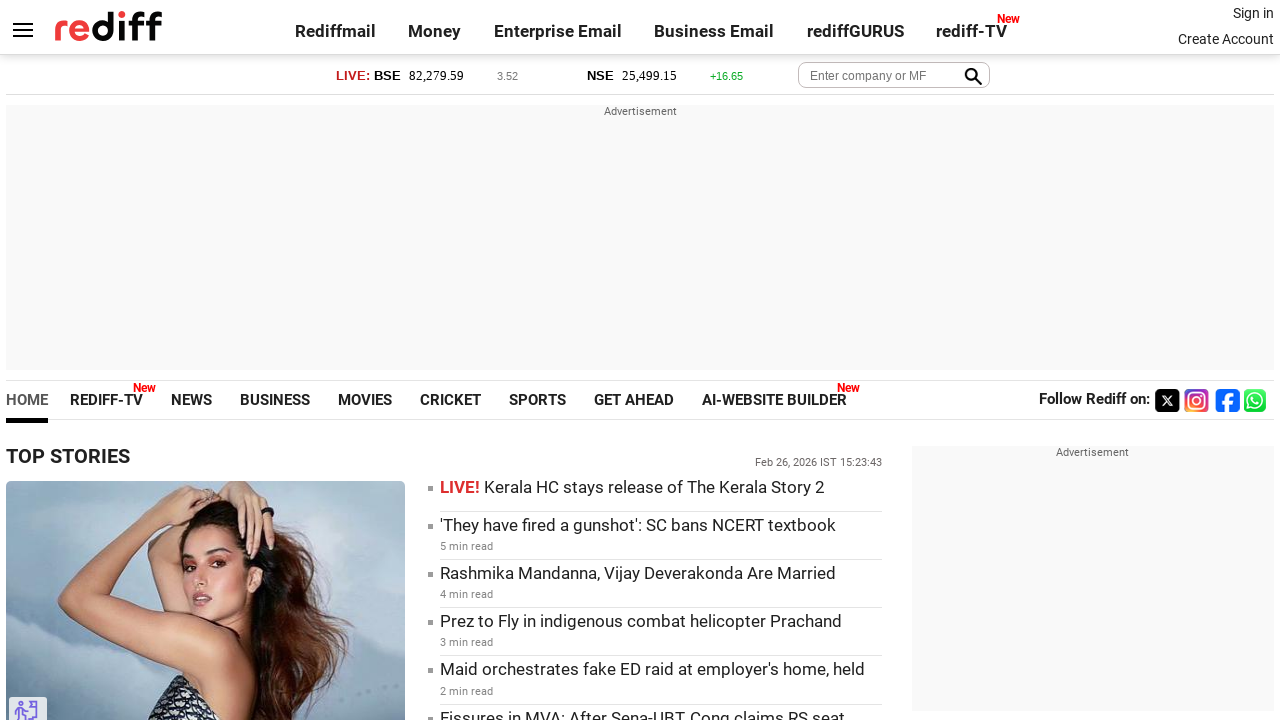

Navigated to https://www.rediff.com/
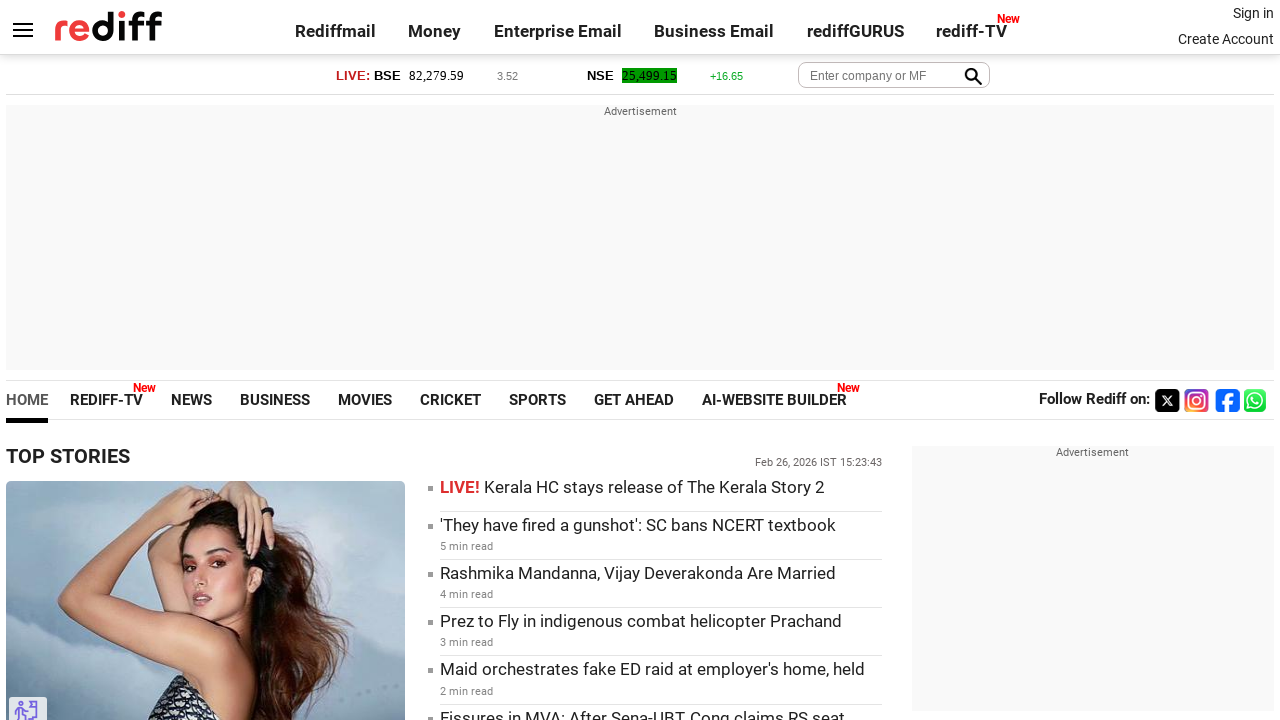

Retrieved page title: Rediff.com: News | Rediffmail | Stock Quotes | Rediff Gurus
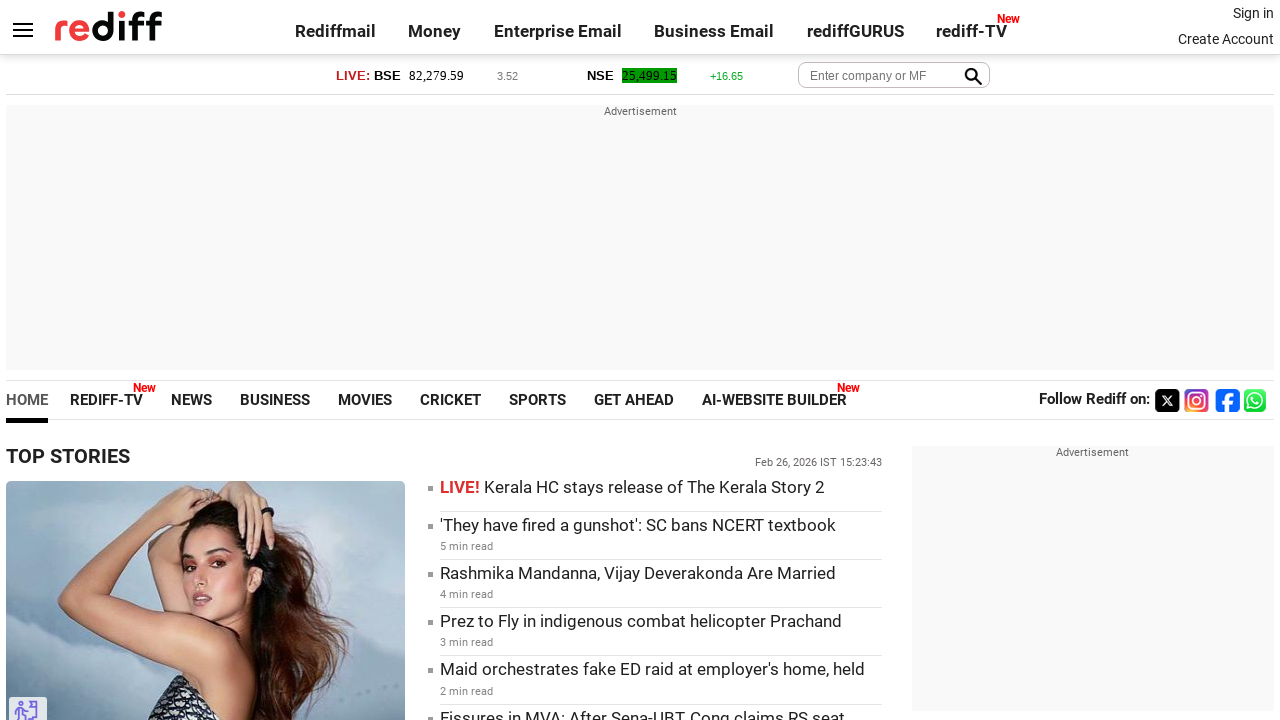

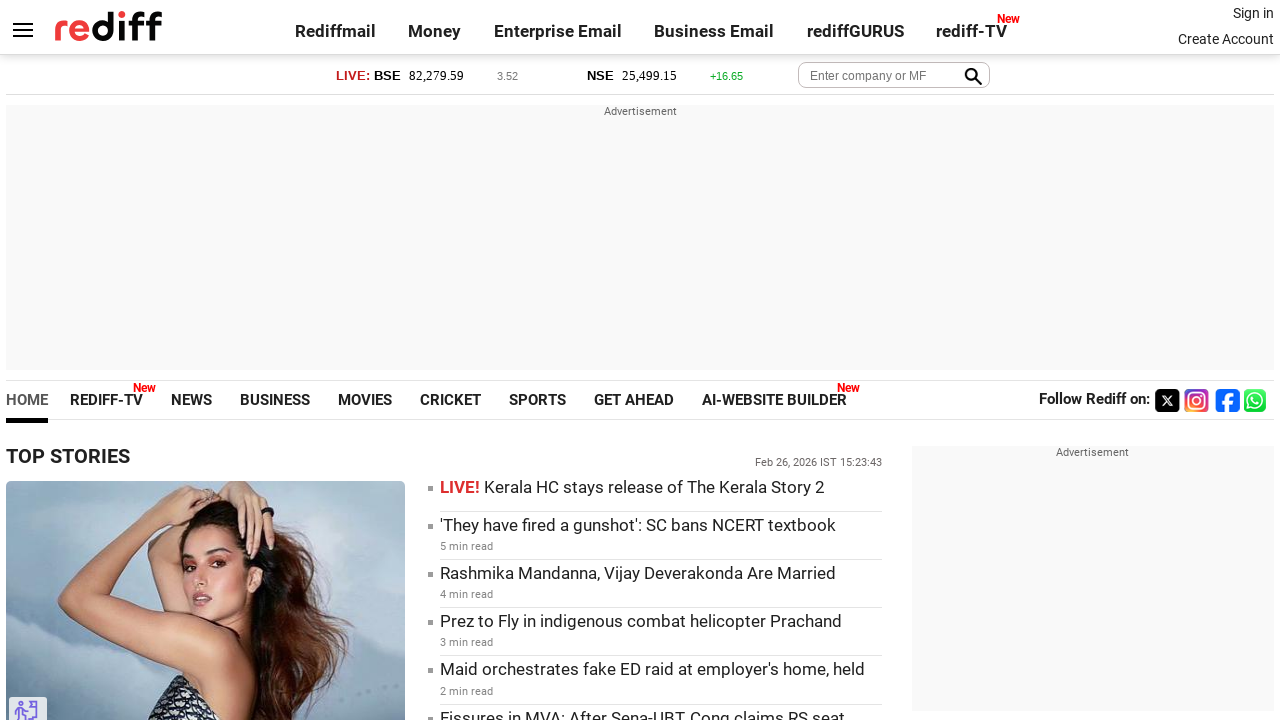